Fills out a form with name and message fields, clicks submit, and verifies the success message

Starting URL: https://www.ultimateqa.com/filling-out-forms

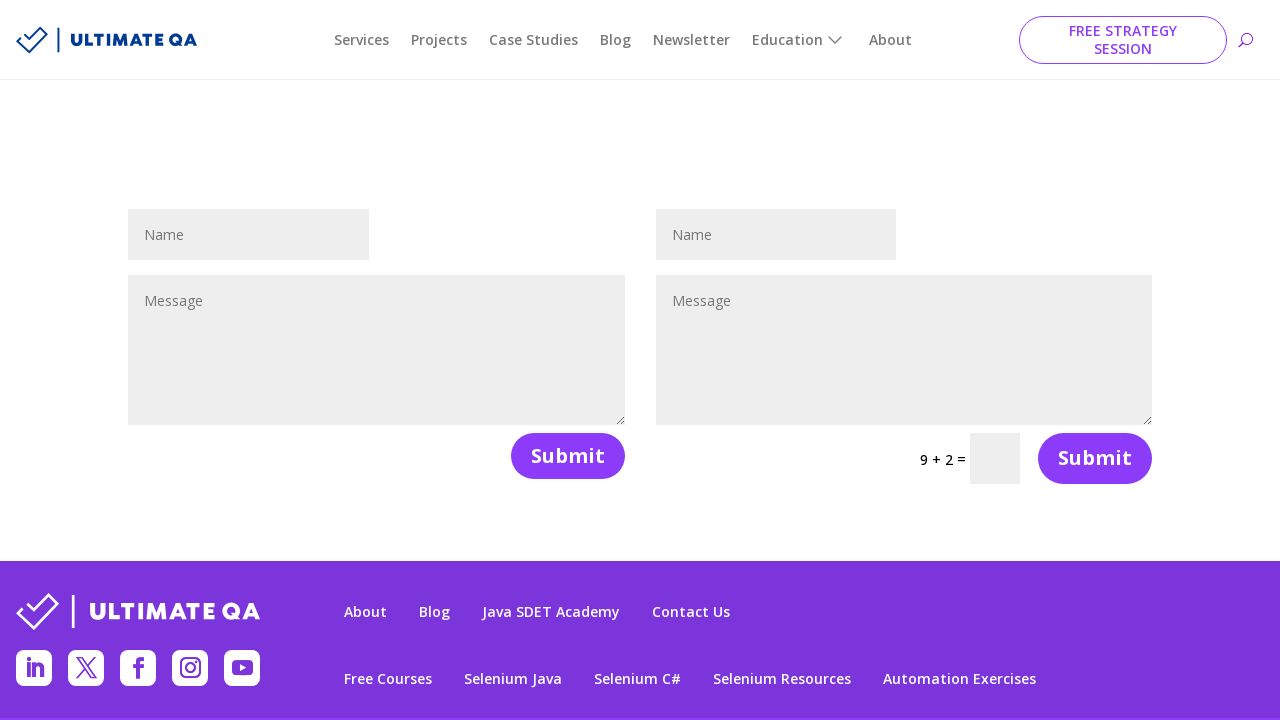

Waited for name field to be visible
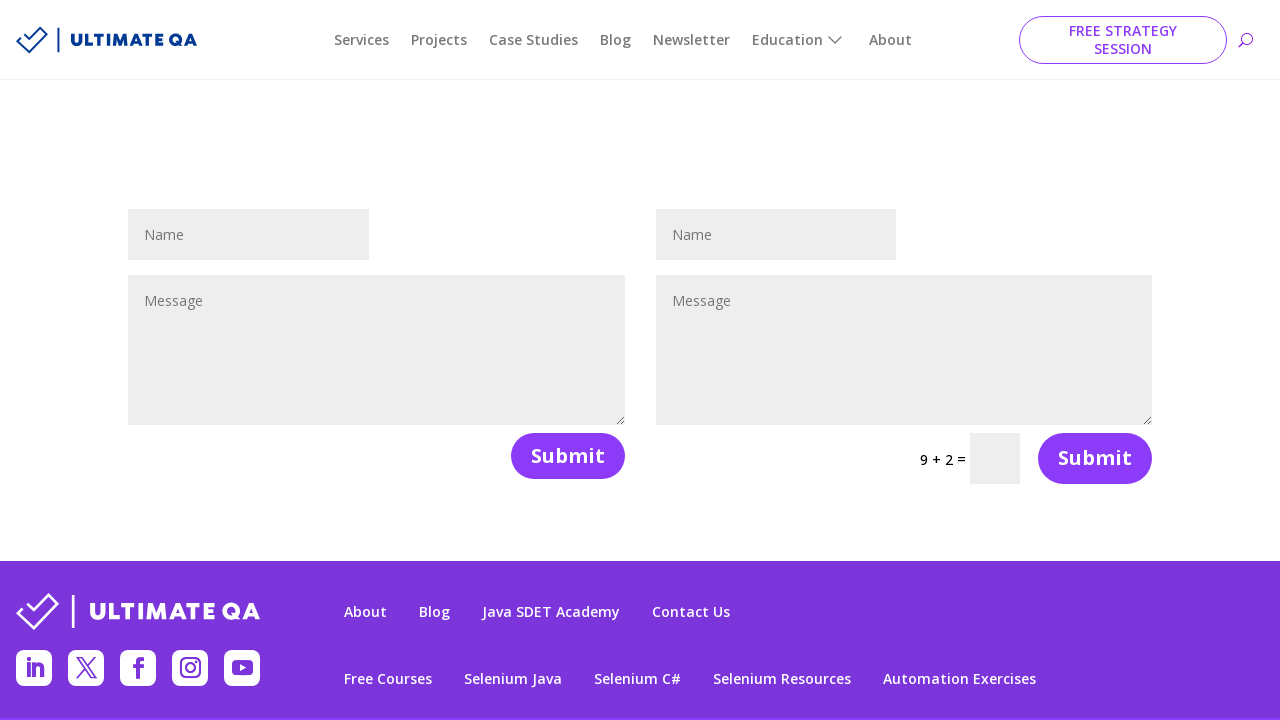

Filled name field with 'Dimitri' on #et_pb_contact_name_0
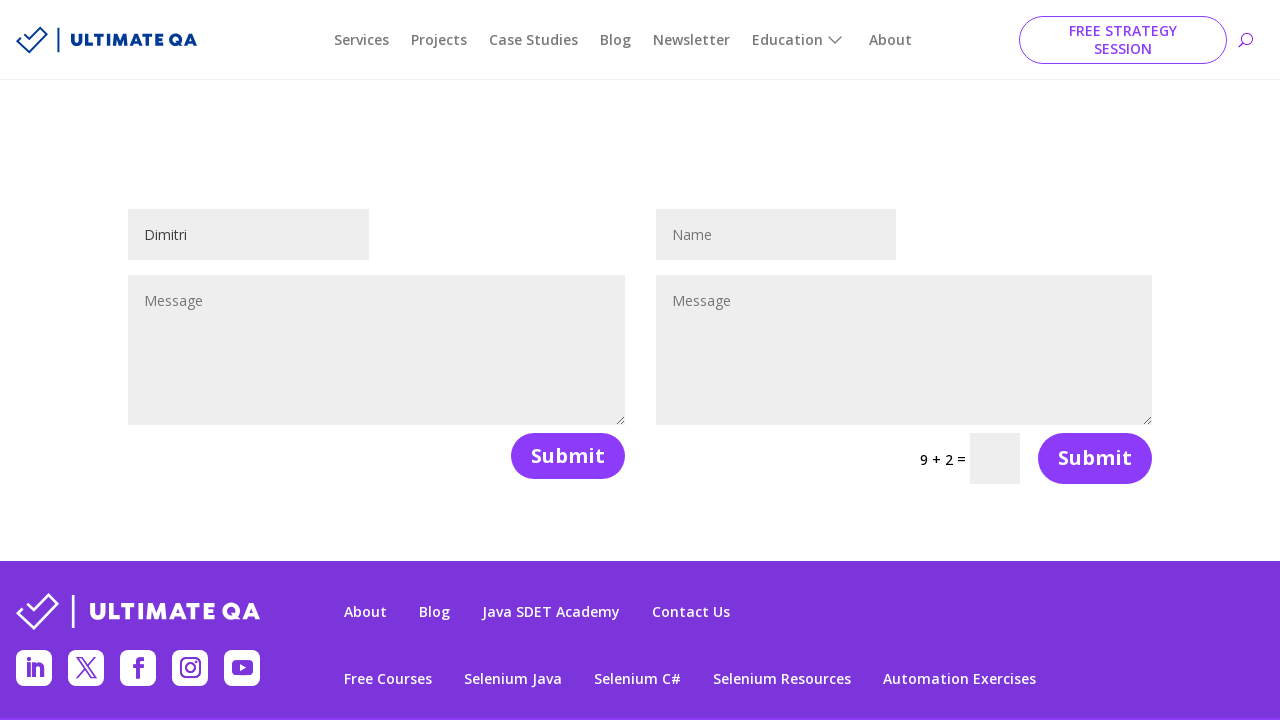

Filled message field with 'this is a paragraph' on #et_pb_contact_message_0
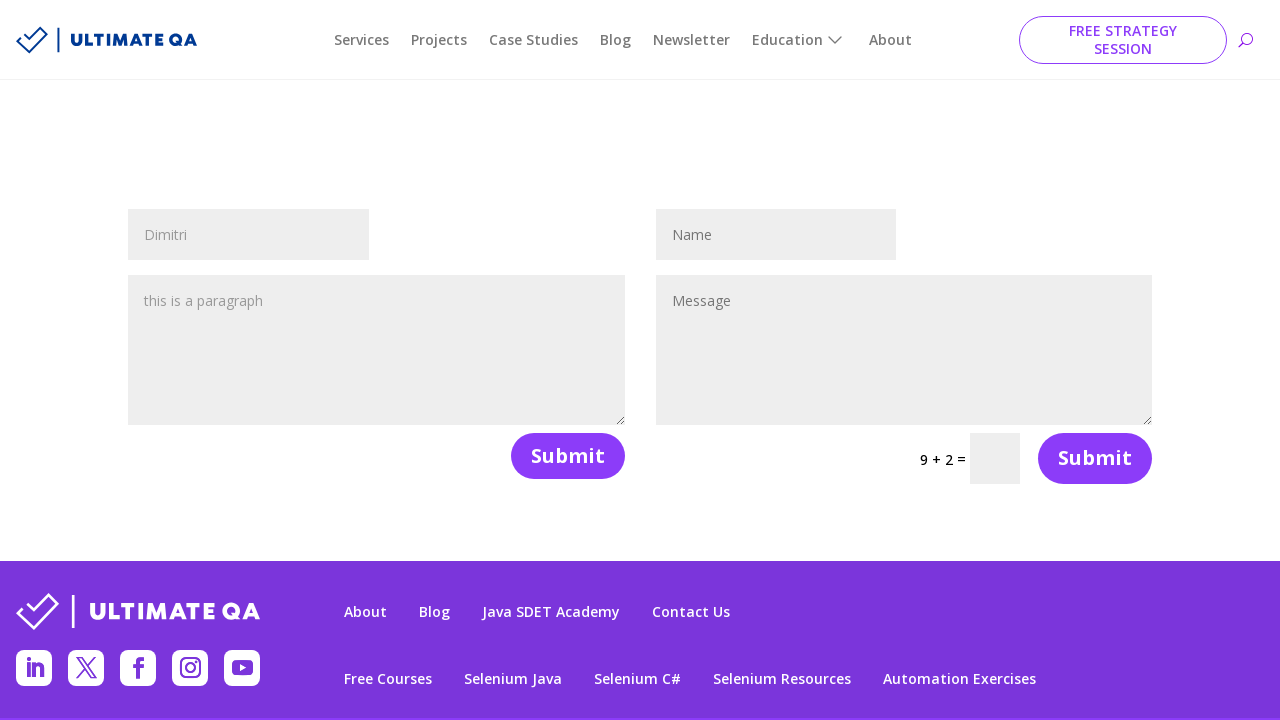

Clicked submit button at (568, 456) on .et_pb_contact_submit
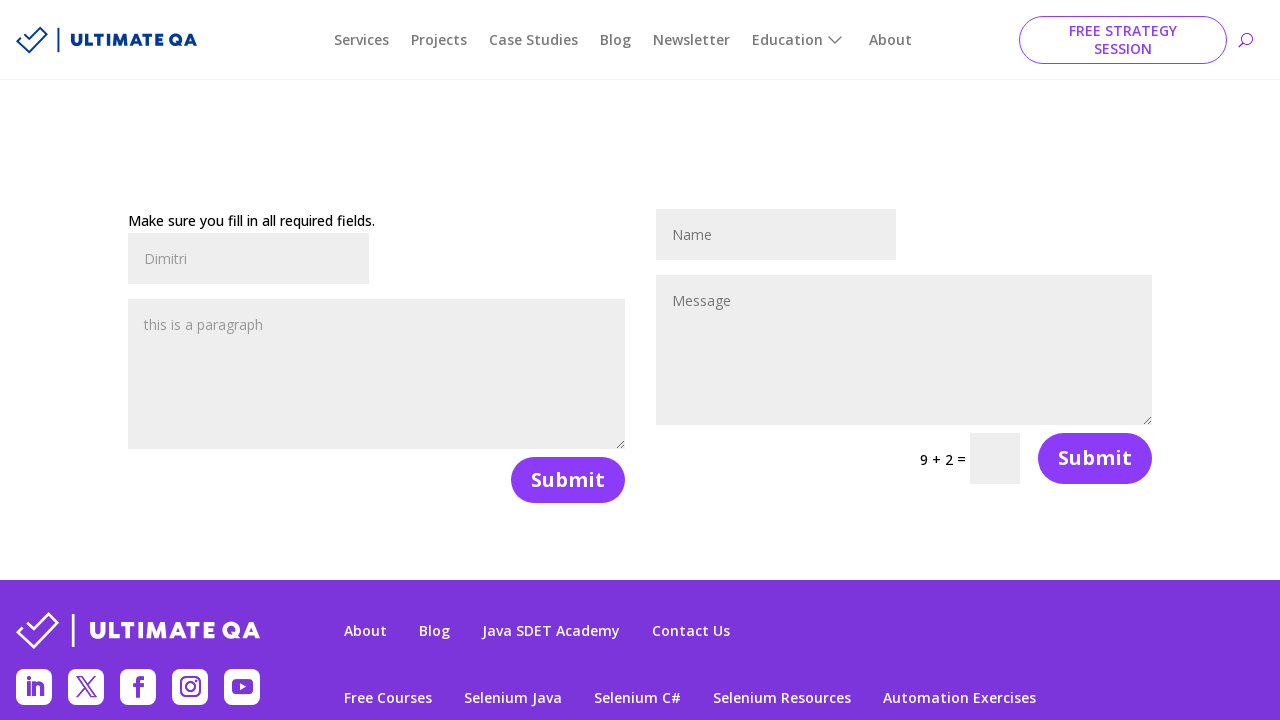

Waited for success message and form confirmation
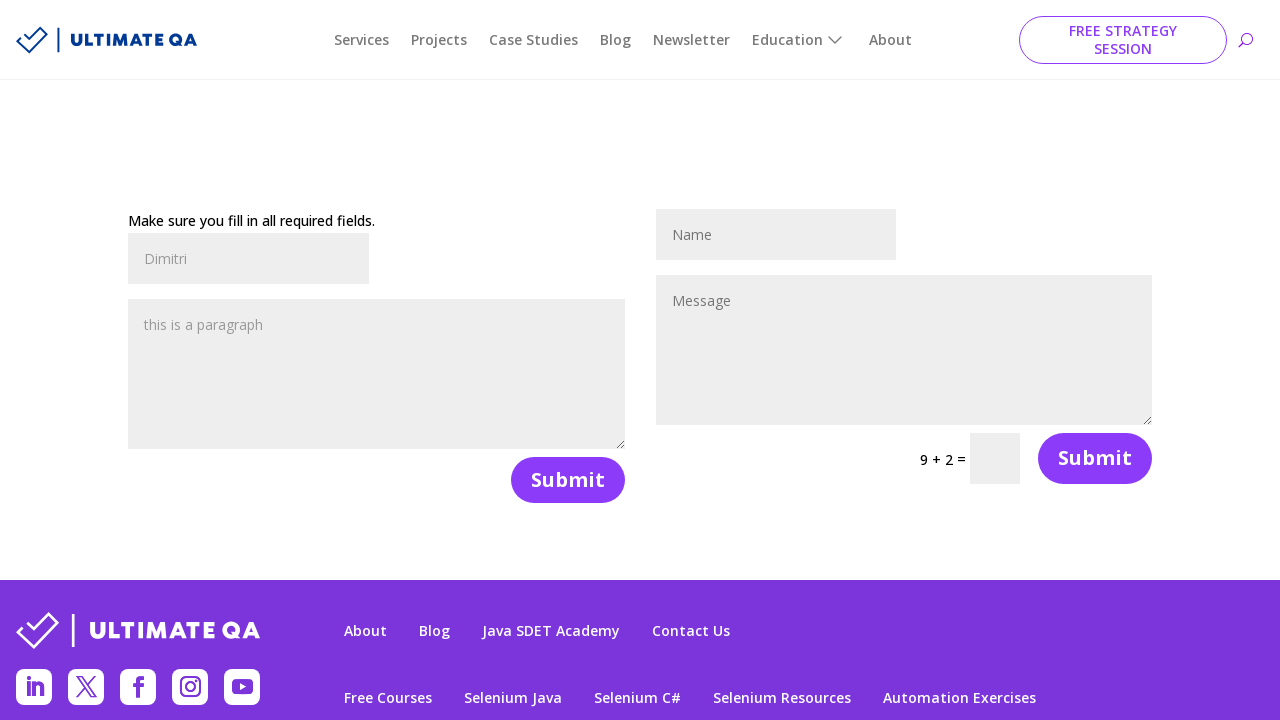

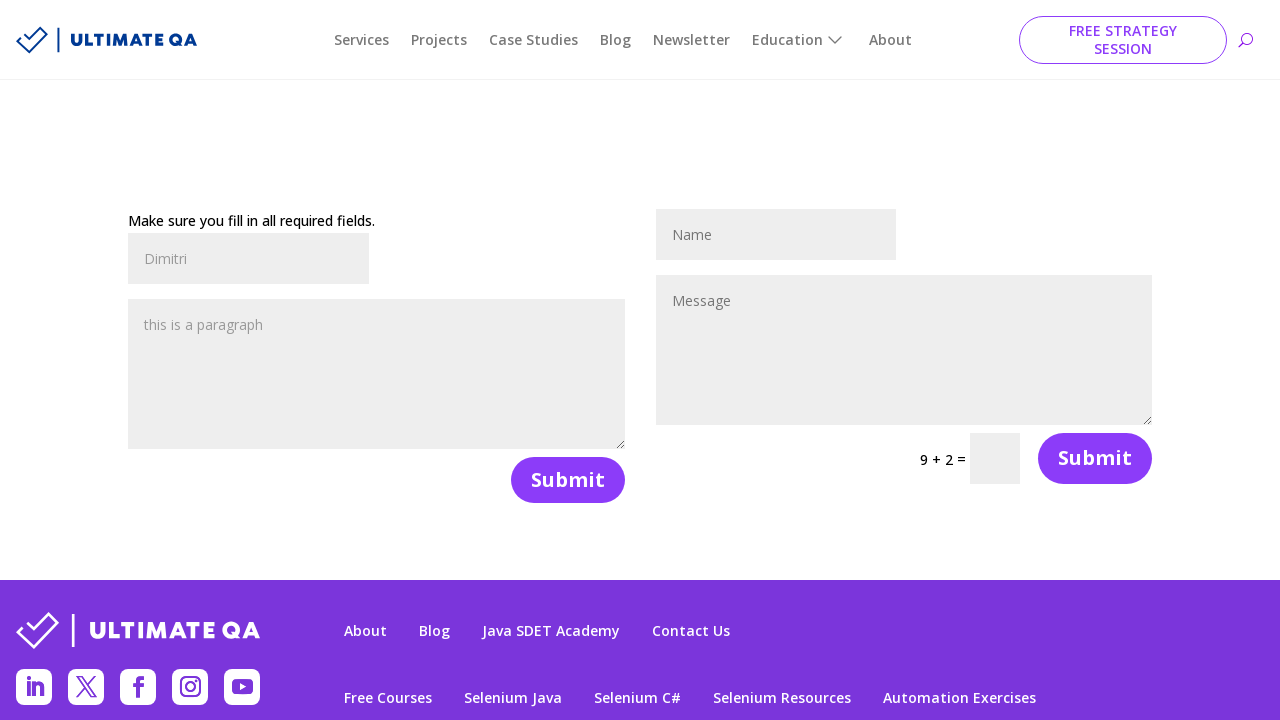